Tests JavaScript alert handling by clicking a button to trigger an alert, accepting it, and verifying the result message

Starting URL: https://practice.cydeo.com/javascript_alerts

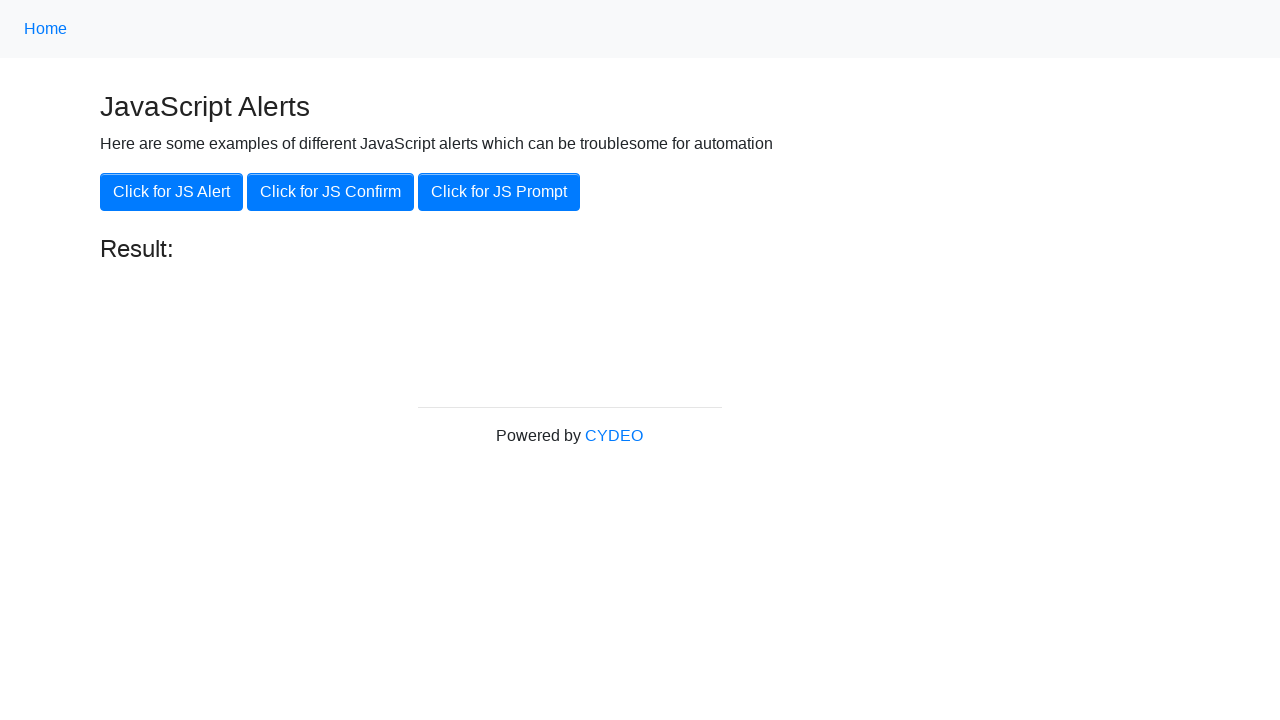

Clicked 'Click for JS Alert' button to trigger JavaScript alert at (172, 192) on xpath=//button[.='Click for JS Alert']
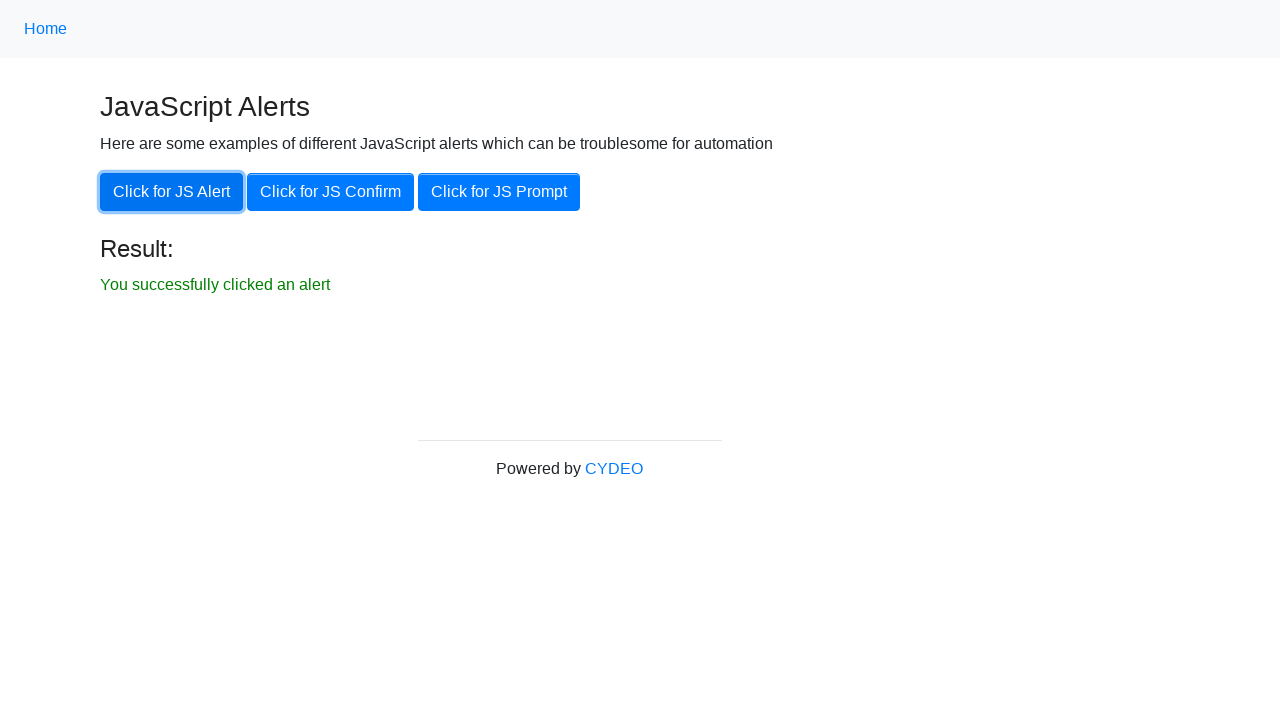

Set up dialog handler to accept alerts
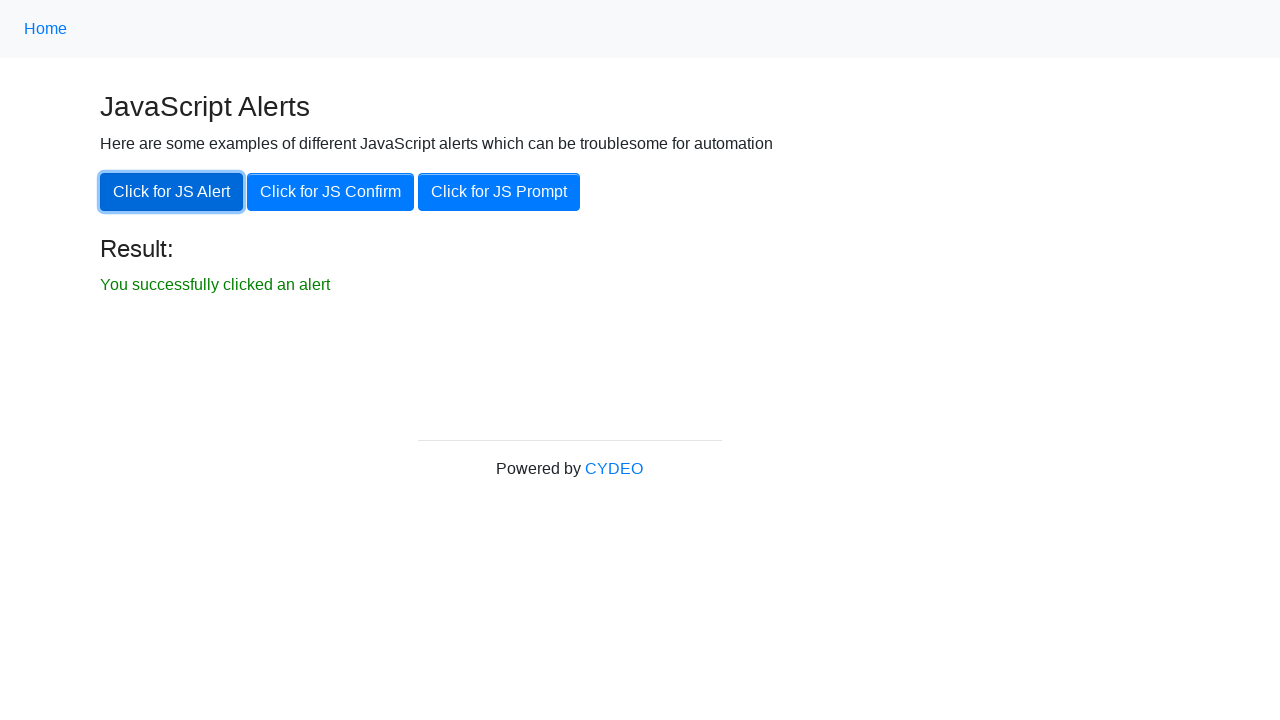

Clicked 'Click for JS Alert' button again to trigger alert with handler active at (172, 192) on xpath=//button[.='Click for JS Alert']
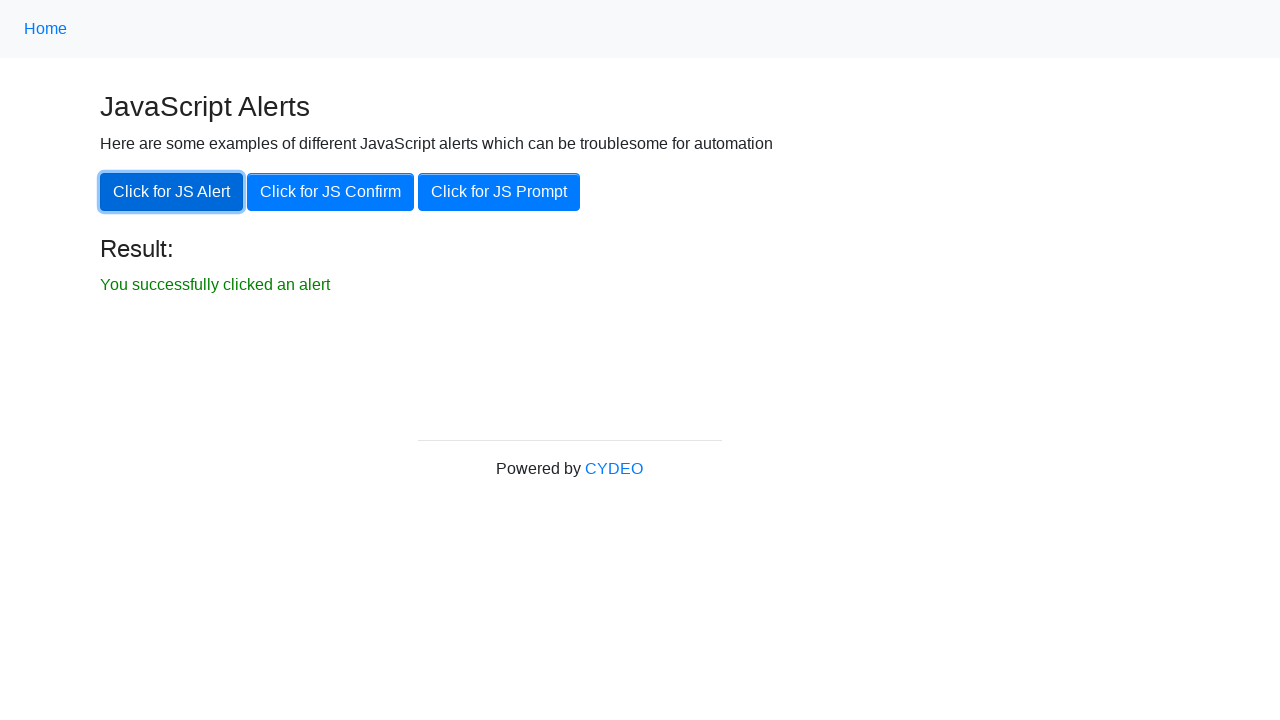

Located result element
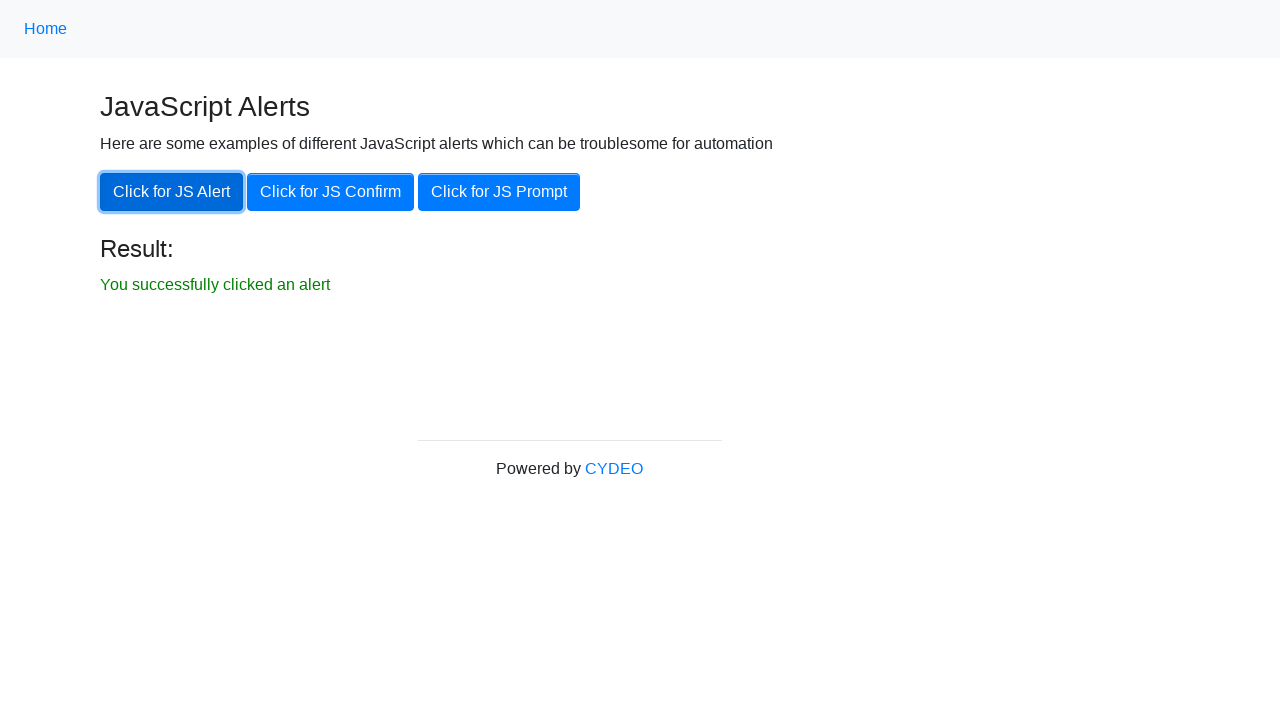

Verified result element is visible
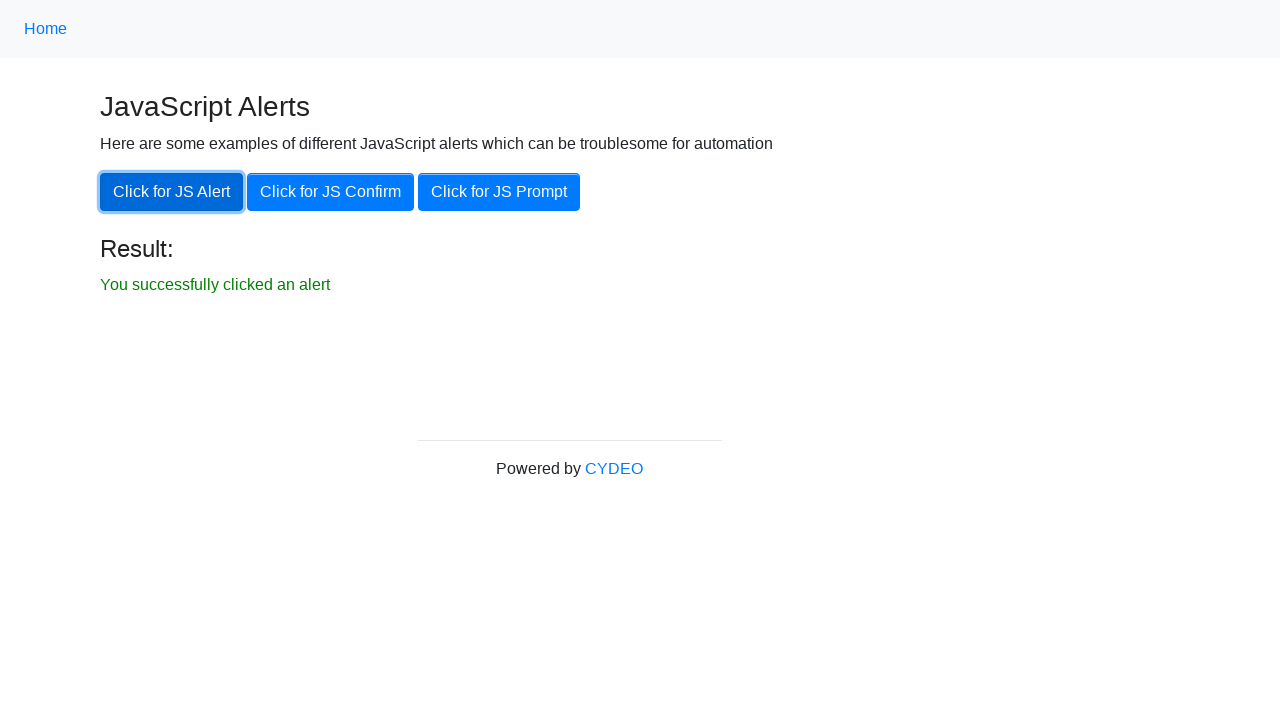

Retrieved result element text content
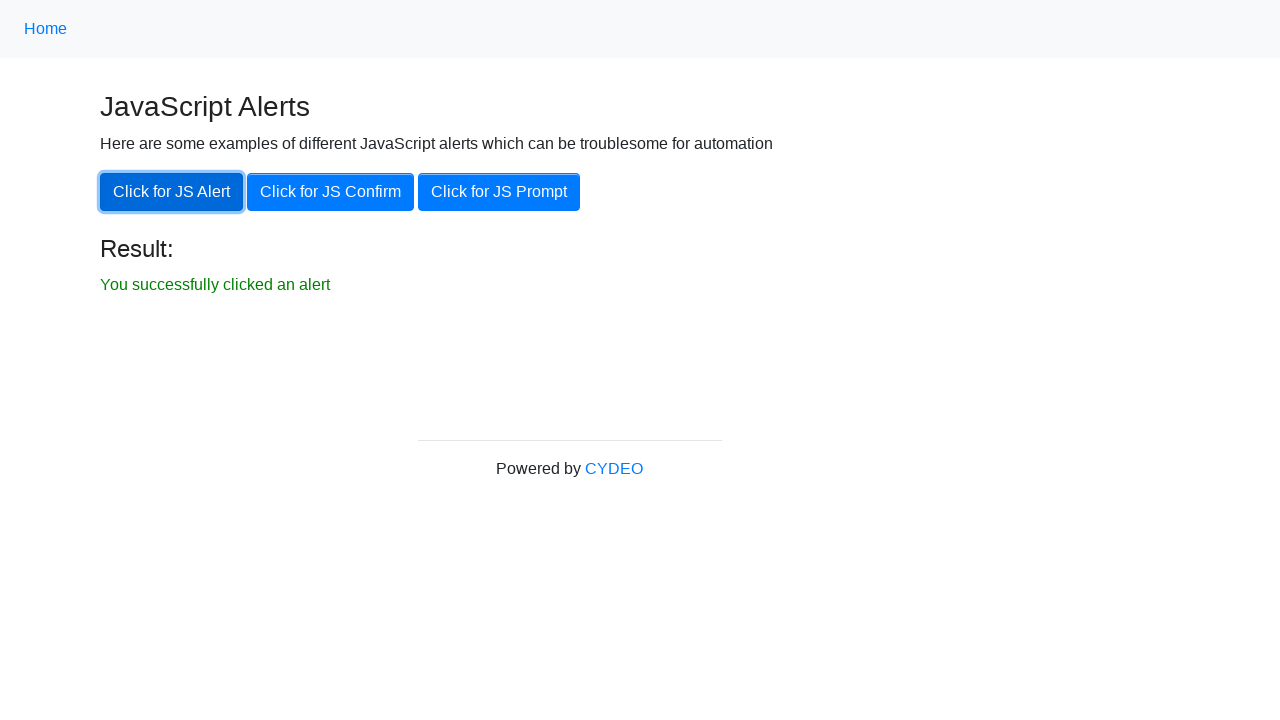

Verified result text matches expected: 'You successfully clicked an alert'
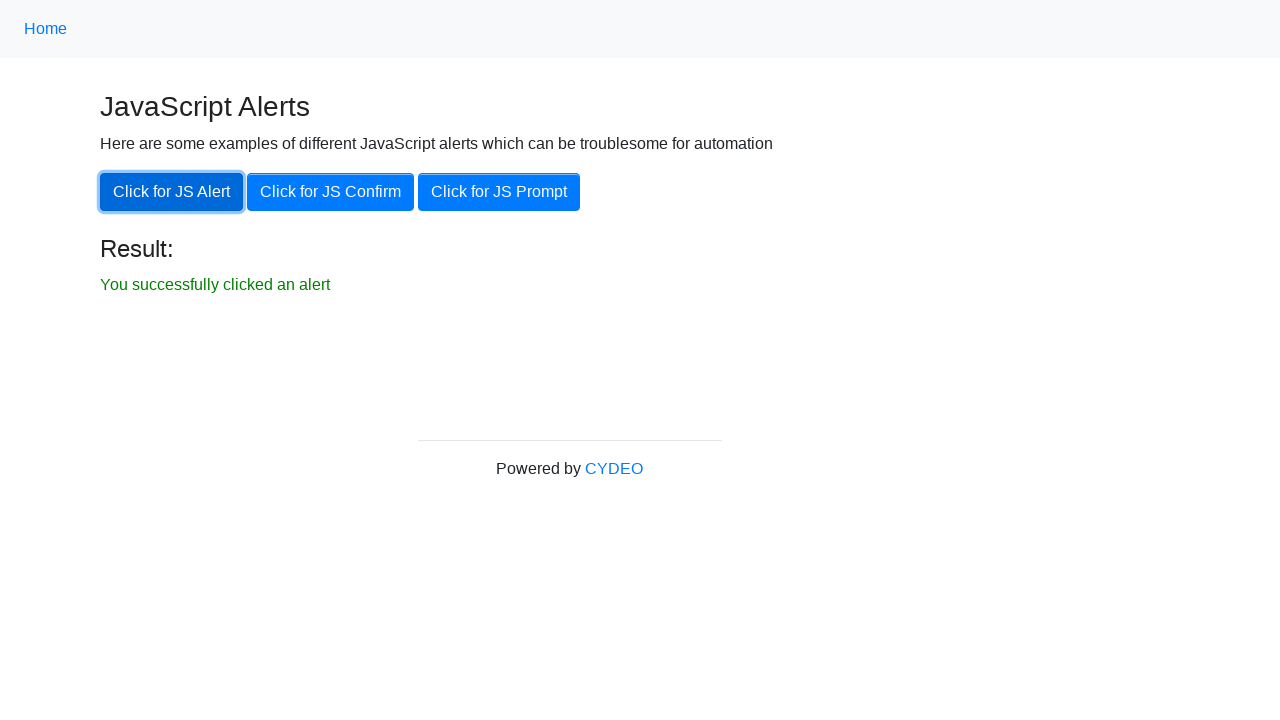

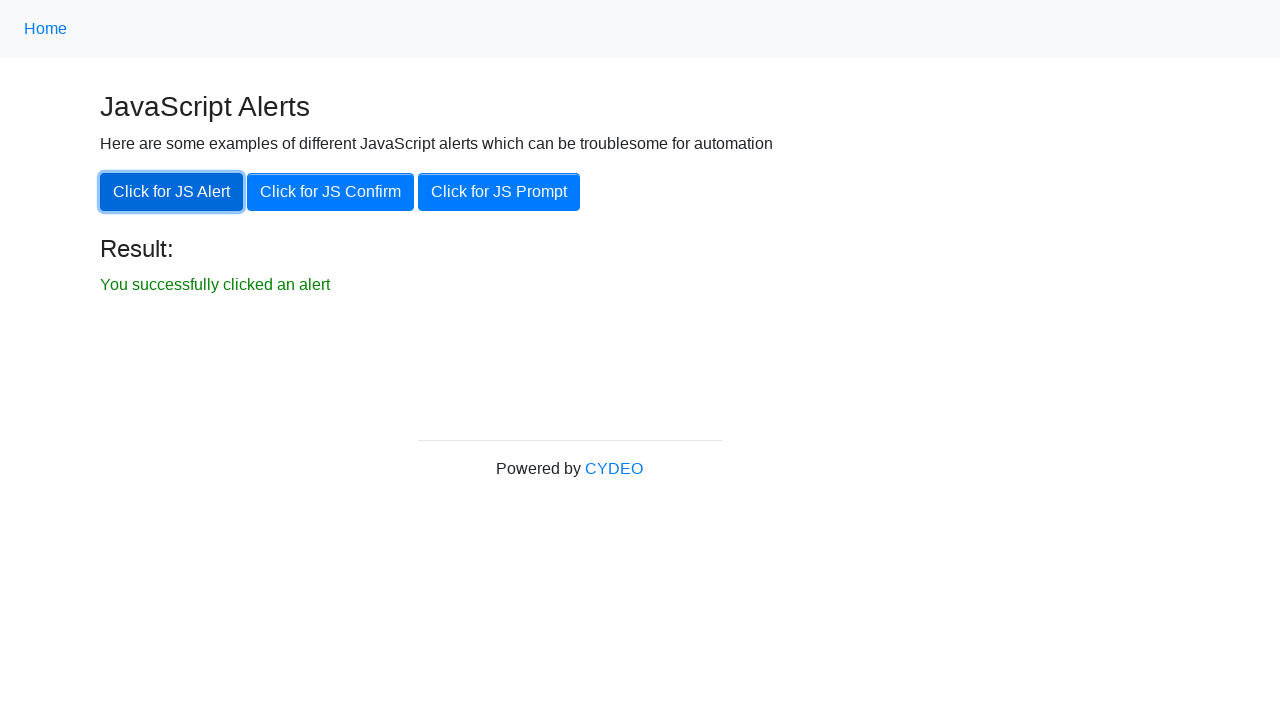